Navigates to a YouTube video and presses the space key to toggle video playback

Starting URL: https://www.youtube.com/watch?v=dQw4w9WgXcQ&ab_channel=RickAstley

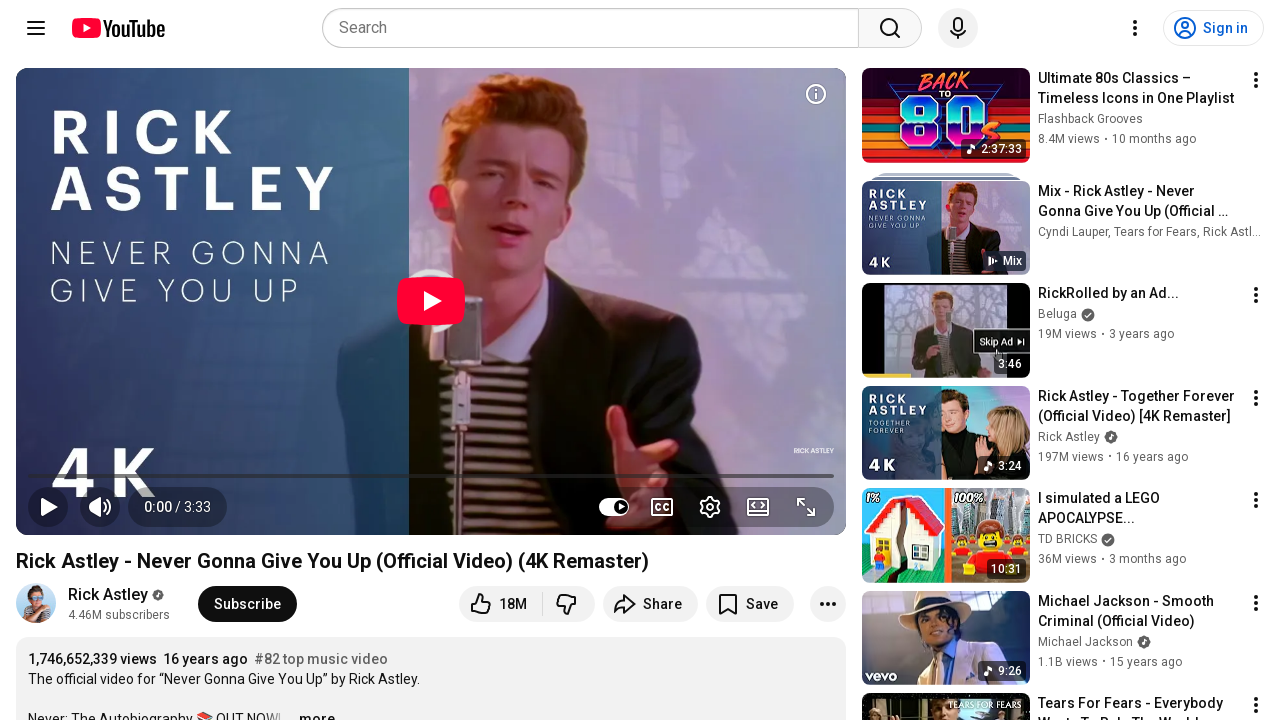

Navigated to YouTube video URL
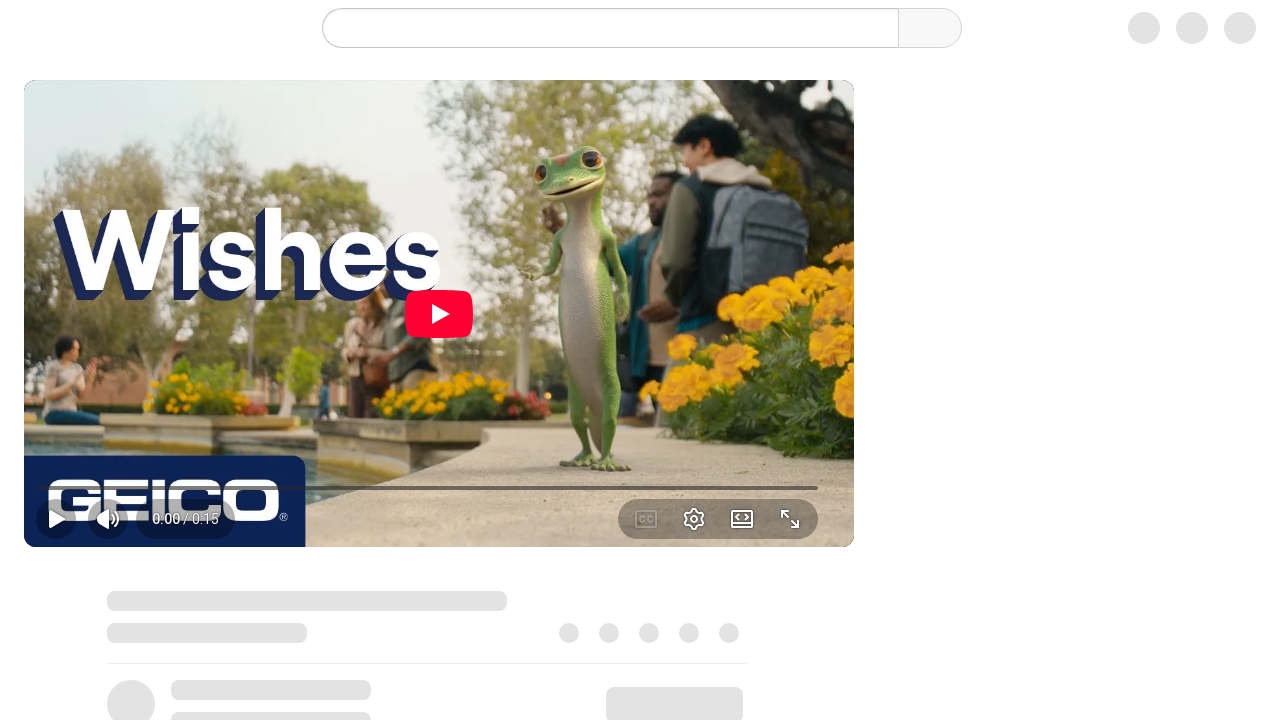

Video page DOM content loaded
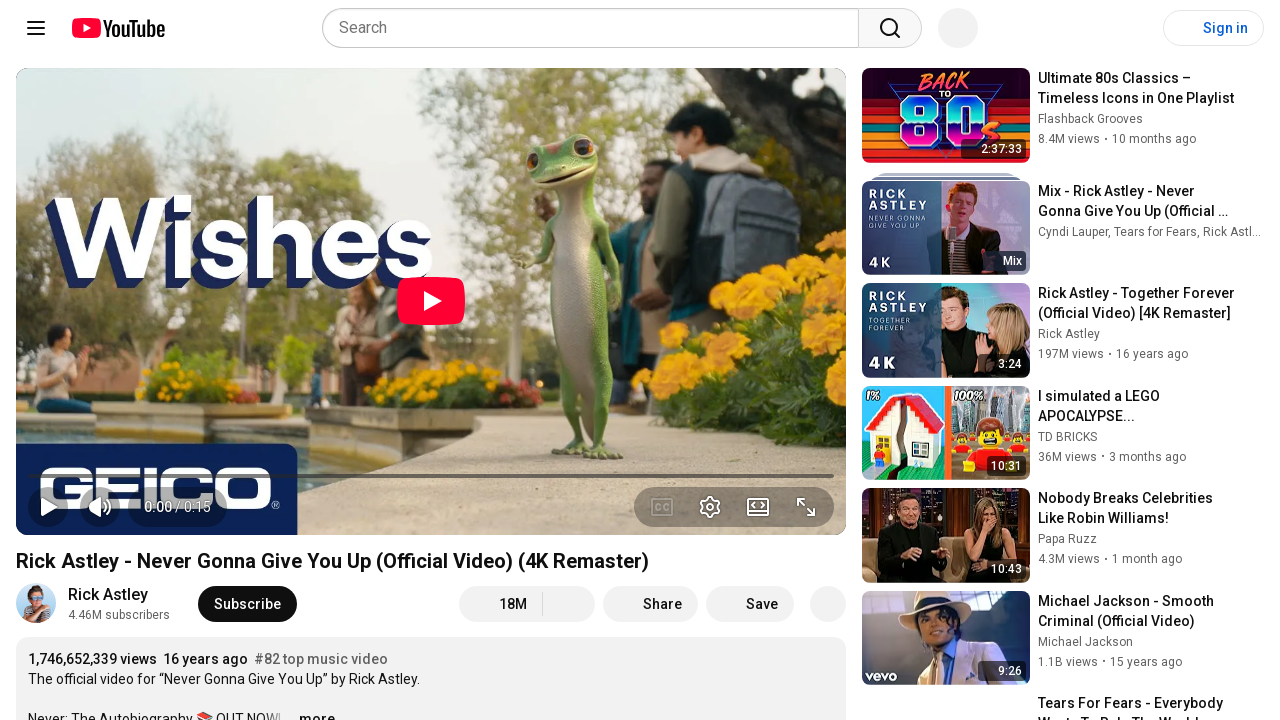

Pressed space key to toggle video playback on body
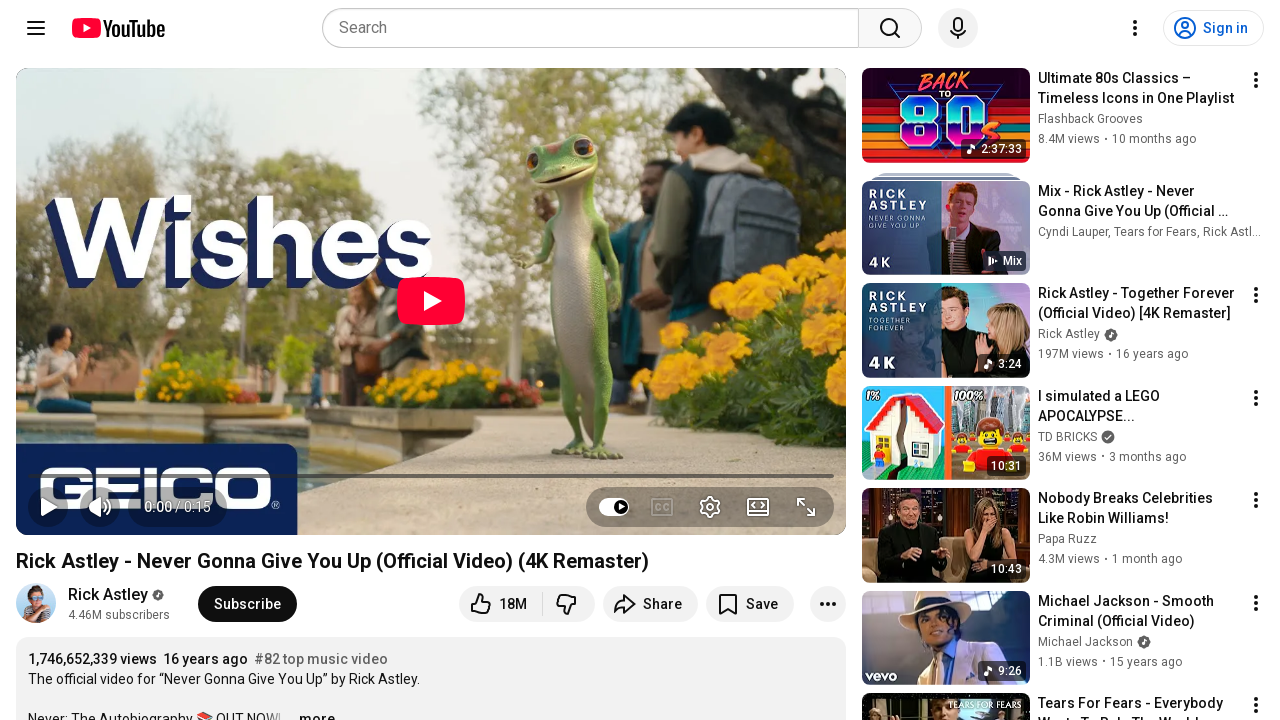

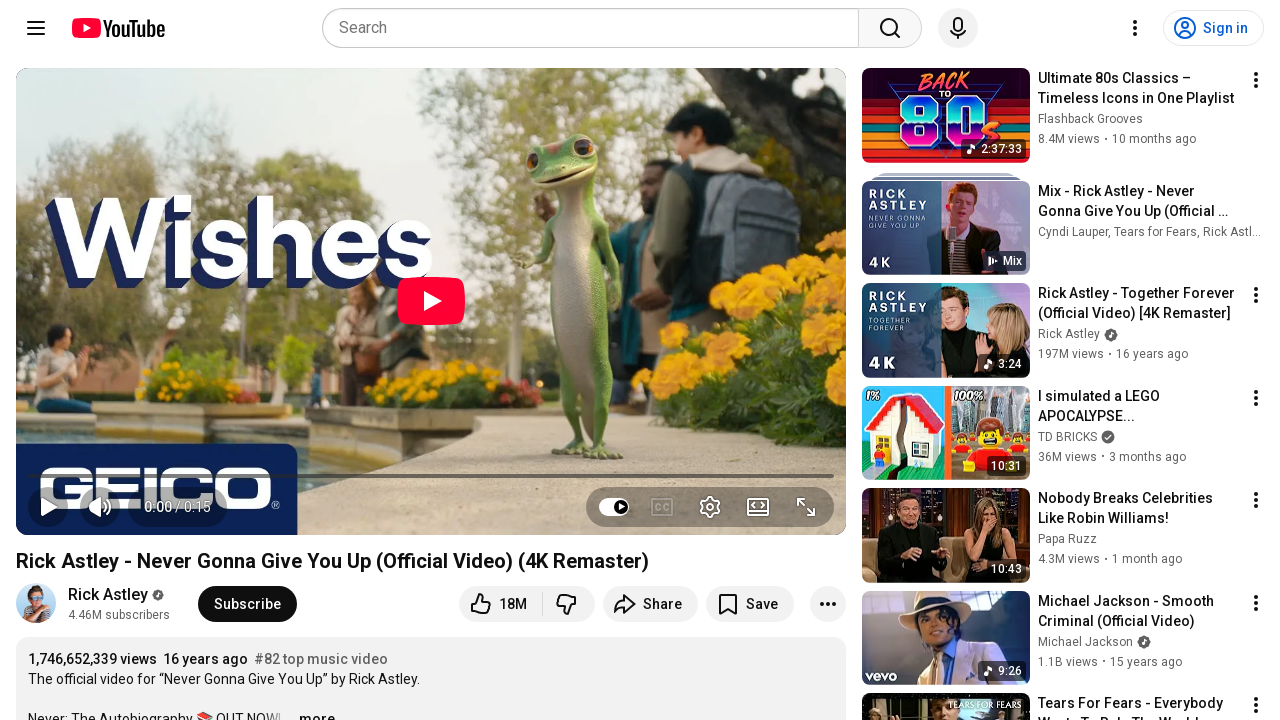